Navigates to the ACME app login page (version 1) and waits for it to load

Starting URL: https://pensive-bose-78b68c.netlify.com/index.html

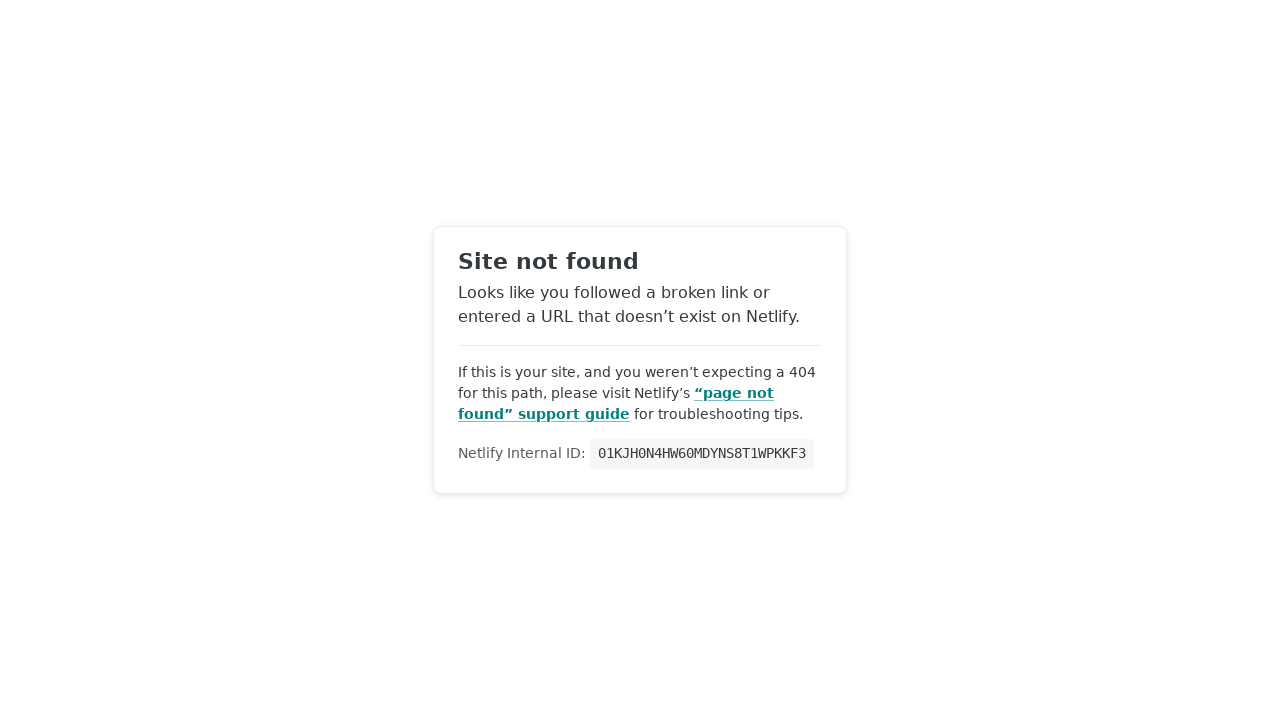

Navigated to ACME app login page (version 1)
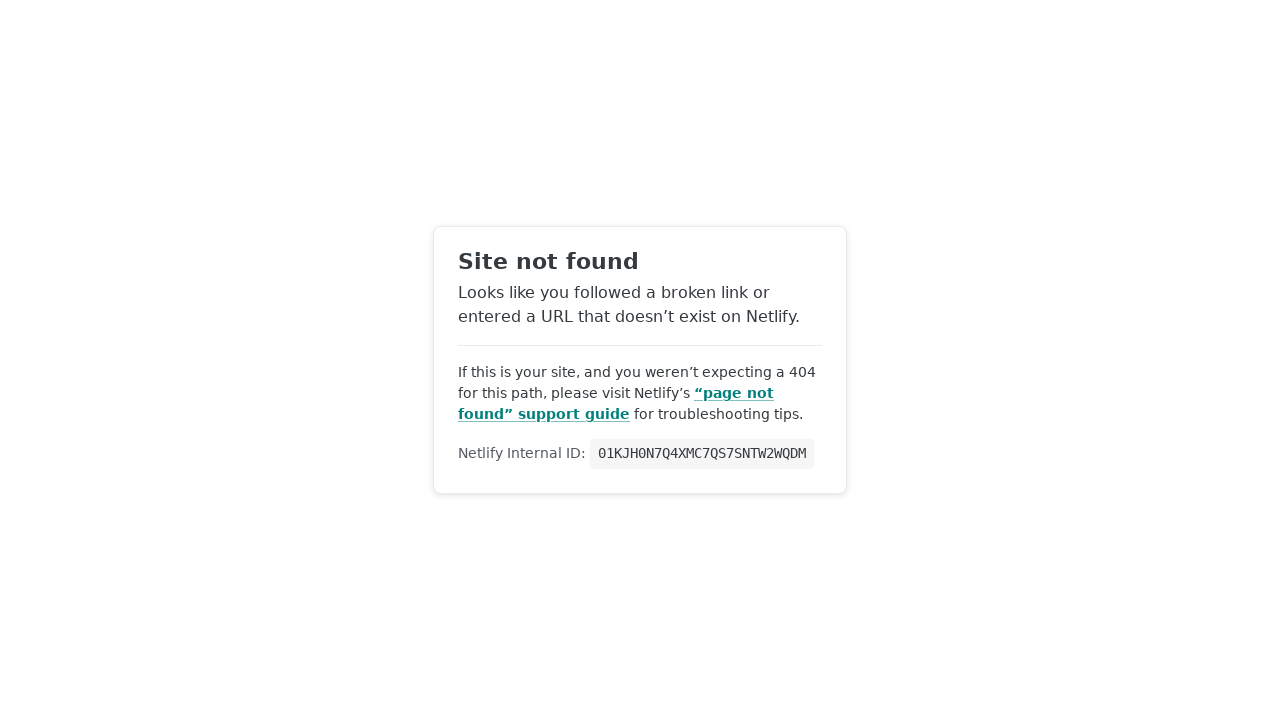

Login page fully loaded - network idle
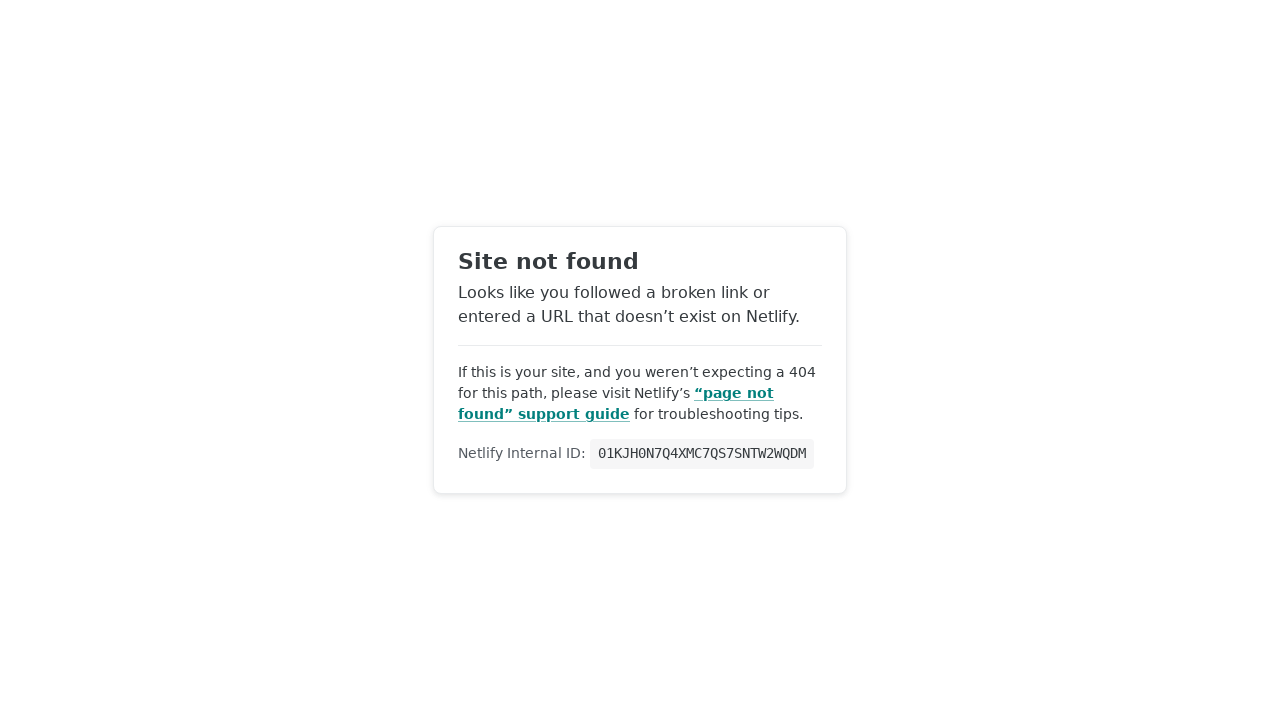

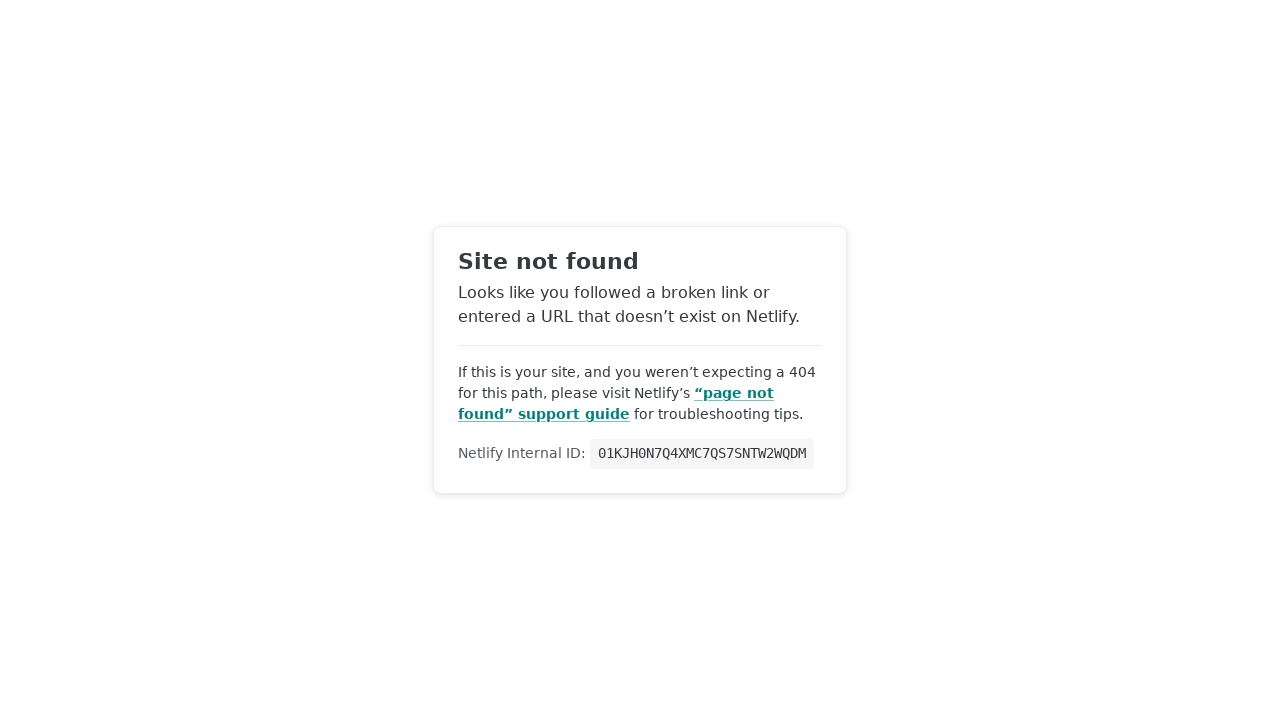